Navigates to YouTube and scrolls down the page by 2500 pixels

Starting URL: https://www.youtube.com

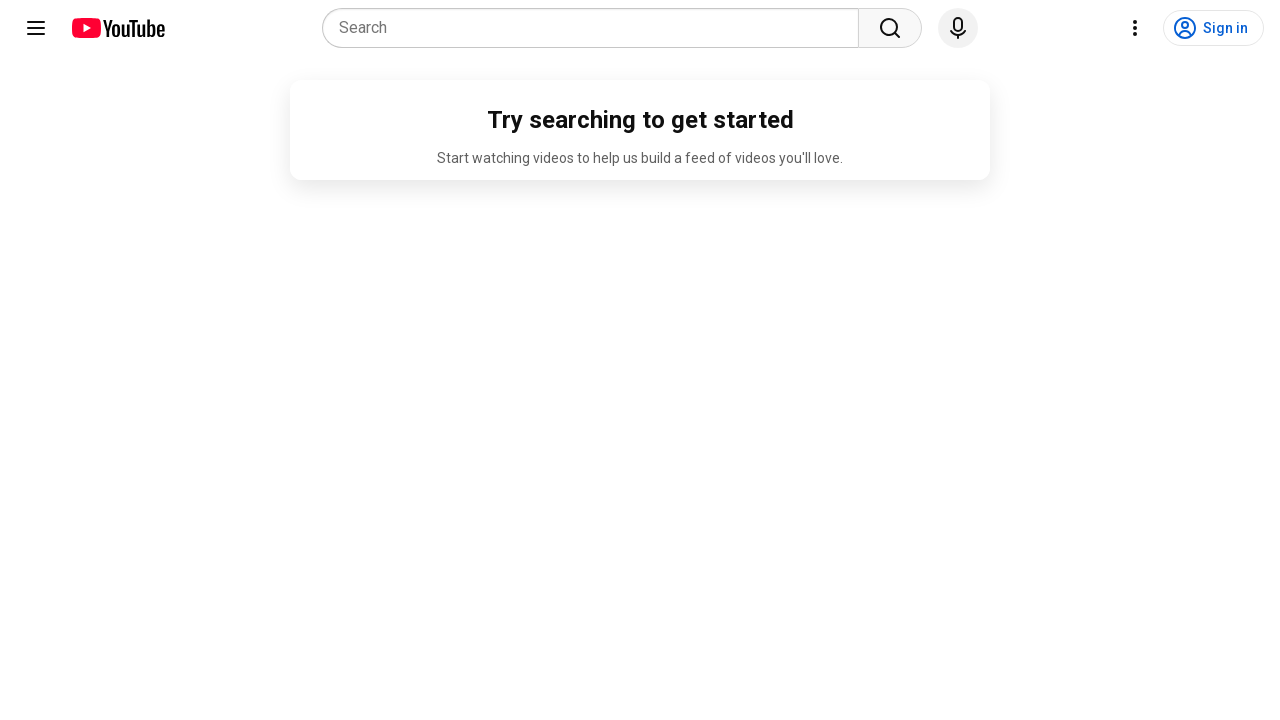

Navigated to YouTube homepage
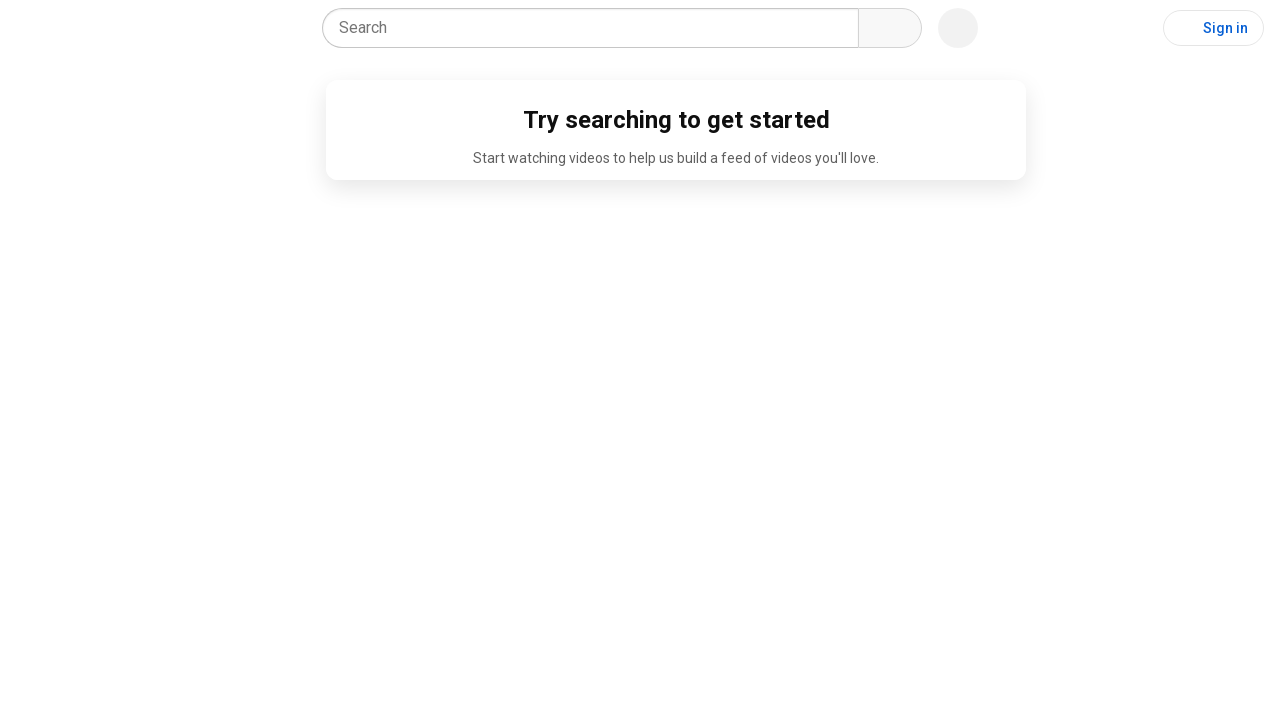

Scrolled down the page by 2500 pixels
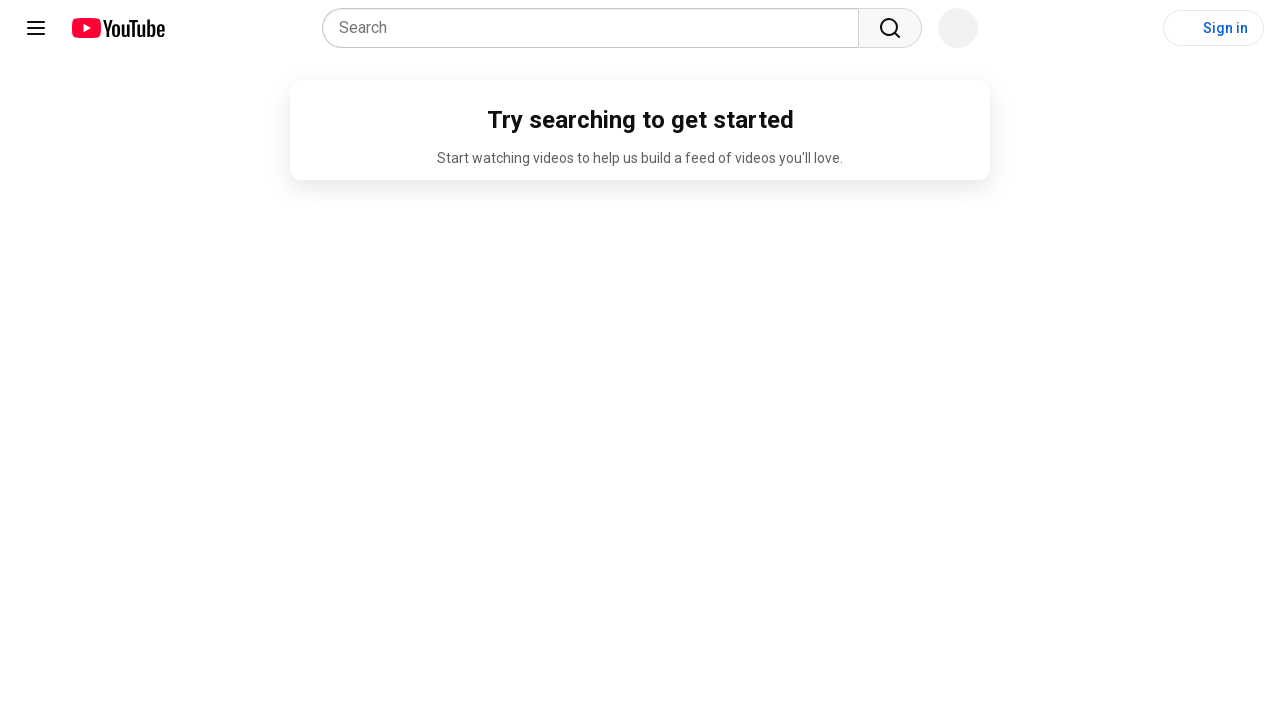

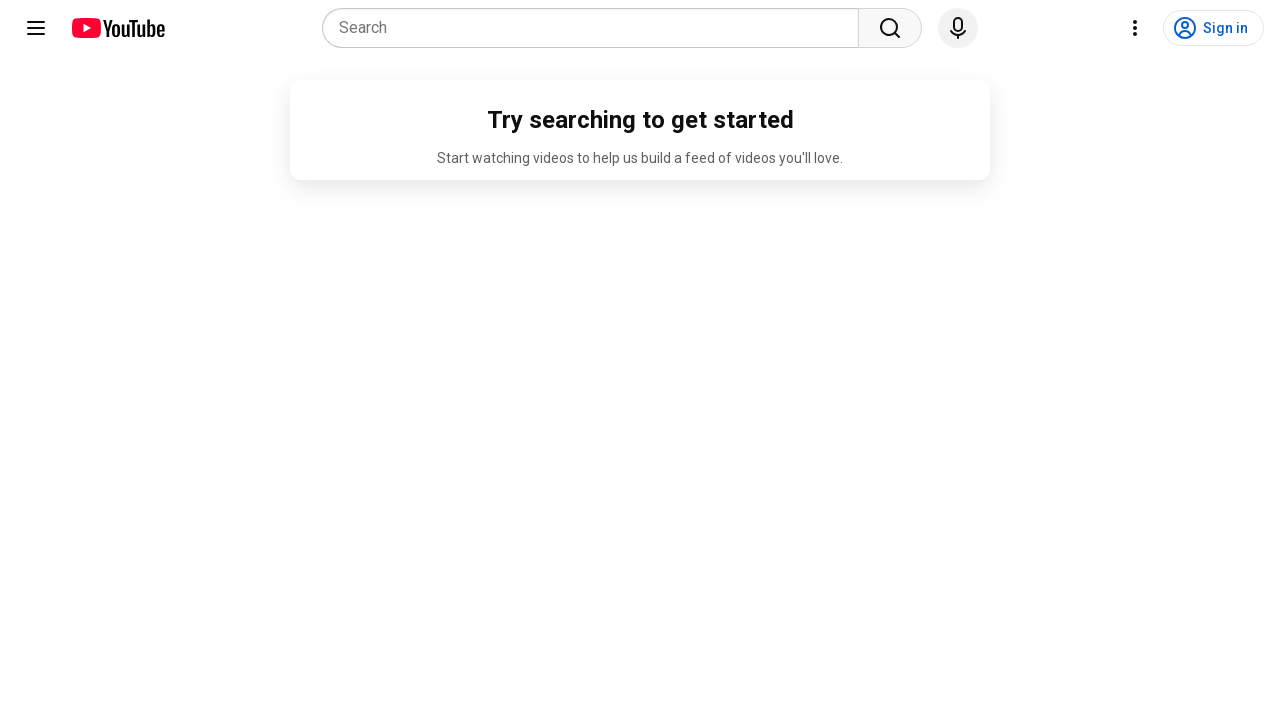